Creates multiple todo items then deletes them by hovering over each item and clicking the delete button

Starting URL: https://todomvc.com/examples/react/dist/

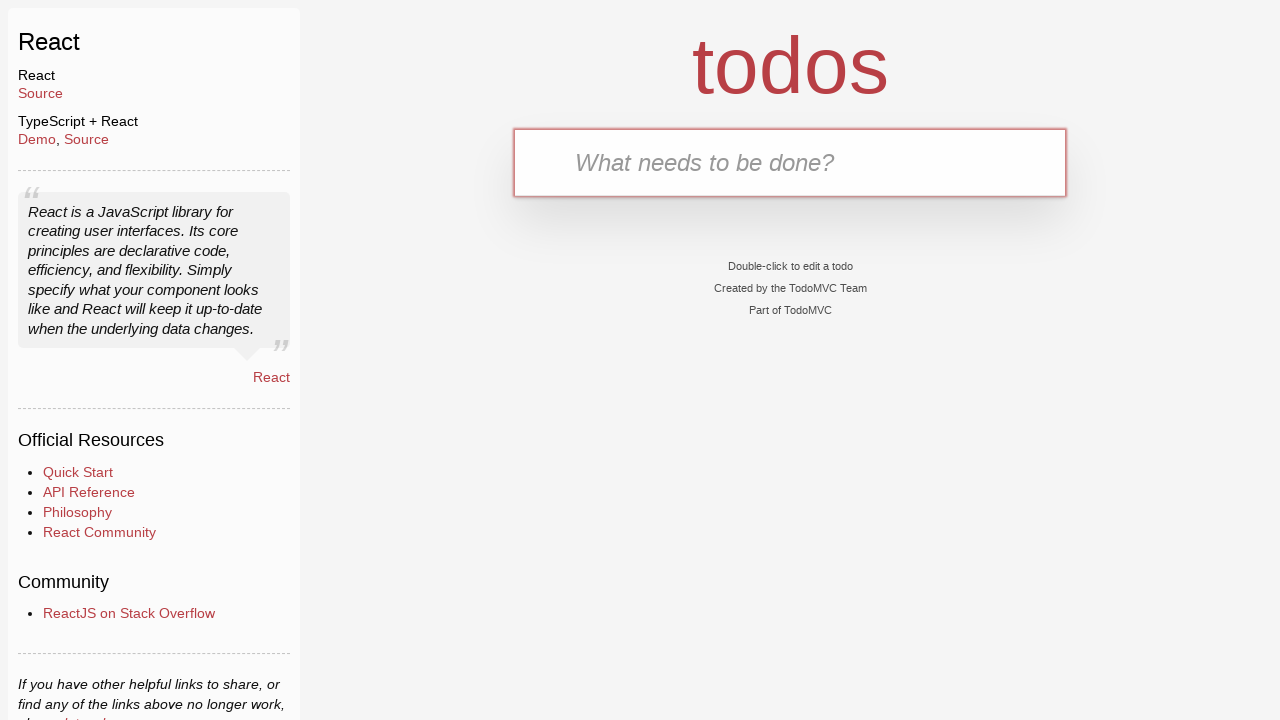

Filled new todo input with 'Complete project report' on .new-todo
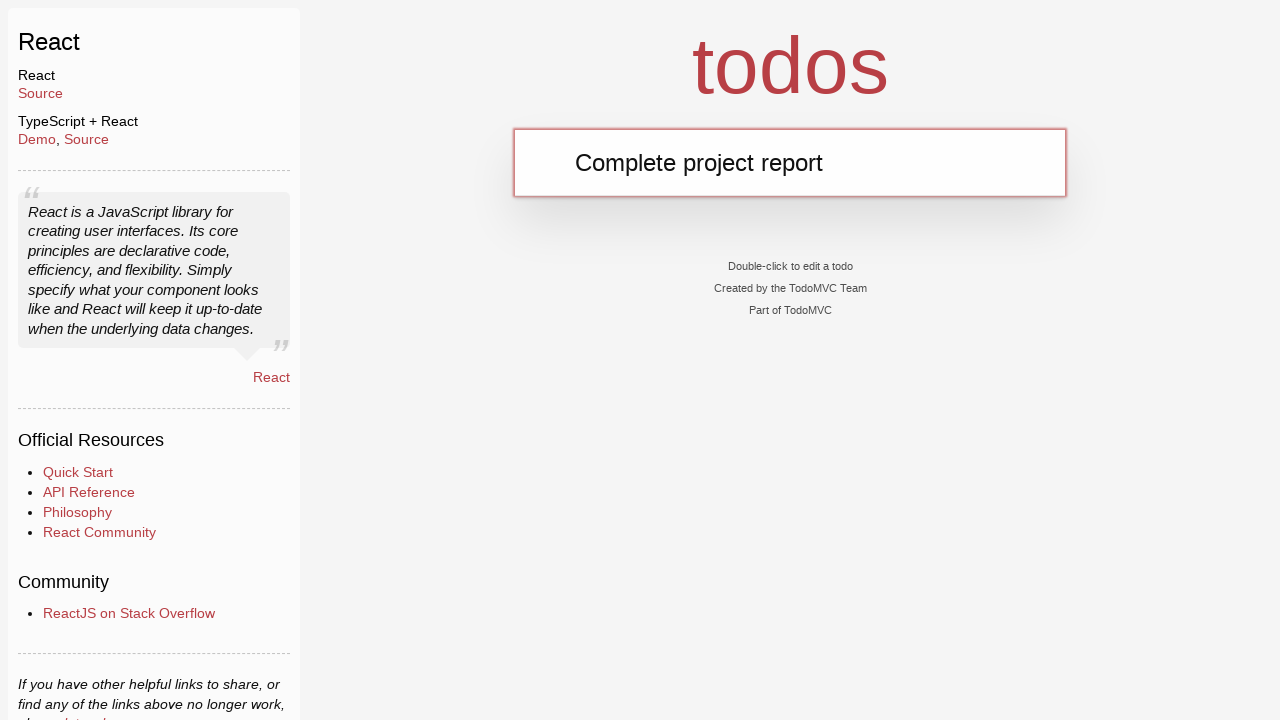

Pressed Enter to create first todo item on .new-todo
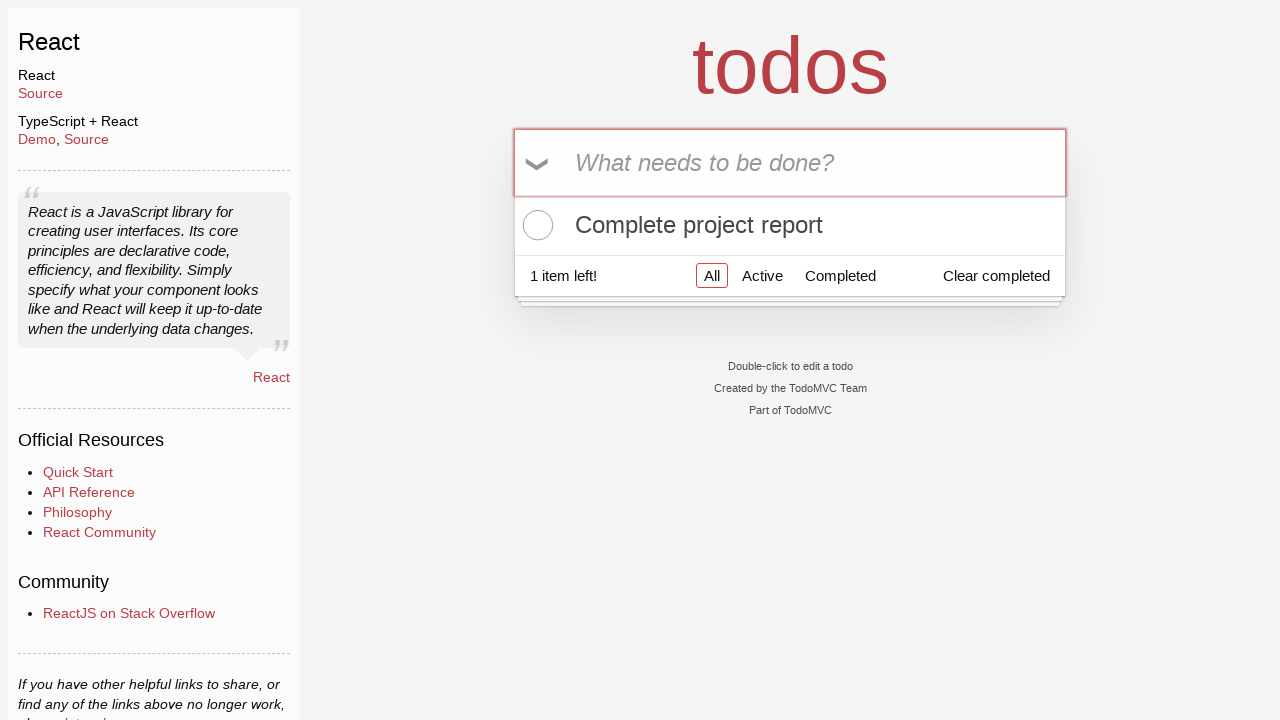

Filled new todo input with 'Schedule team meeting' on .new-todo
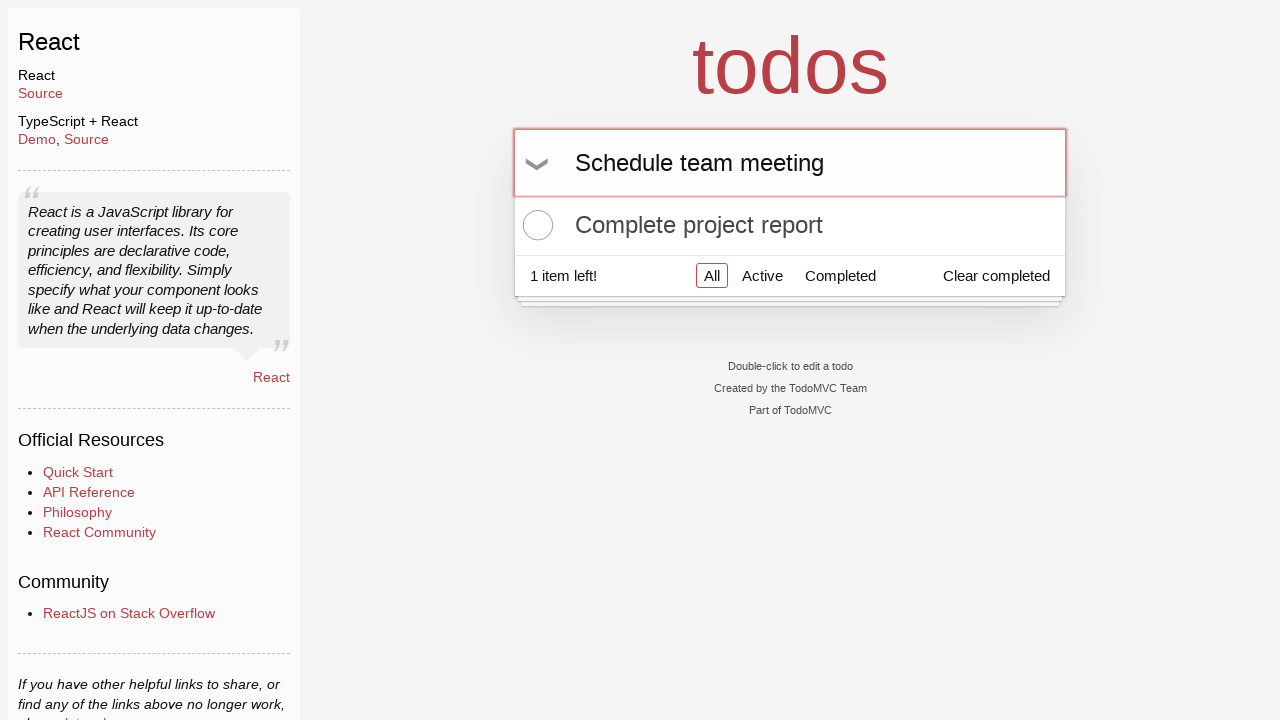

Pressed Enter to create second todo item on .new-todo
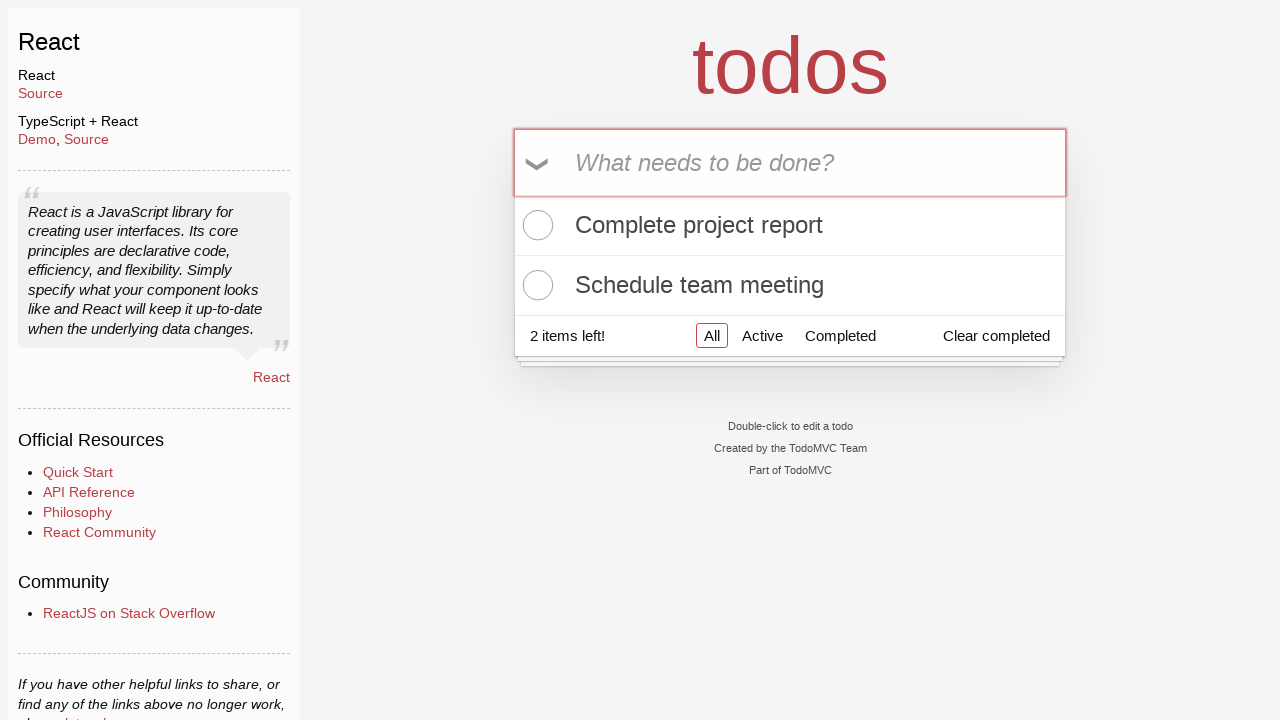

Hovered over second todo item to reveal delete button at (790, 285) on .todo-list li >> nth=1
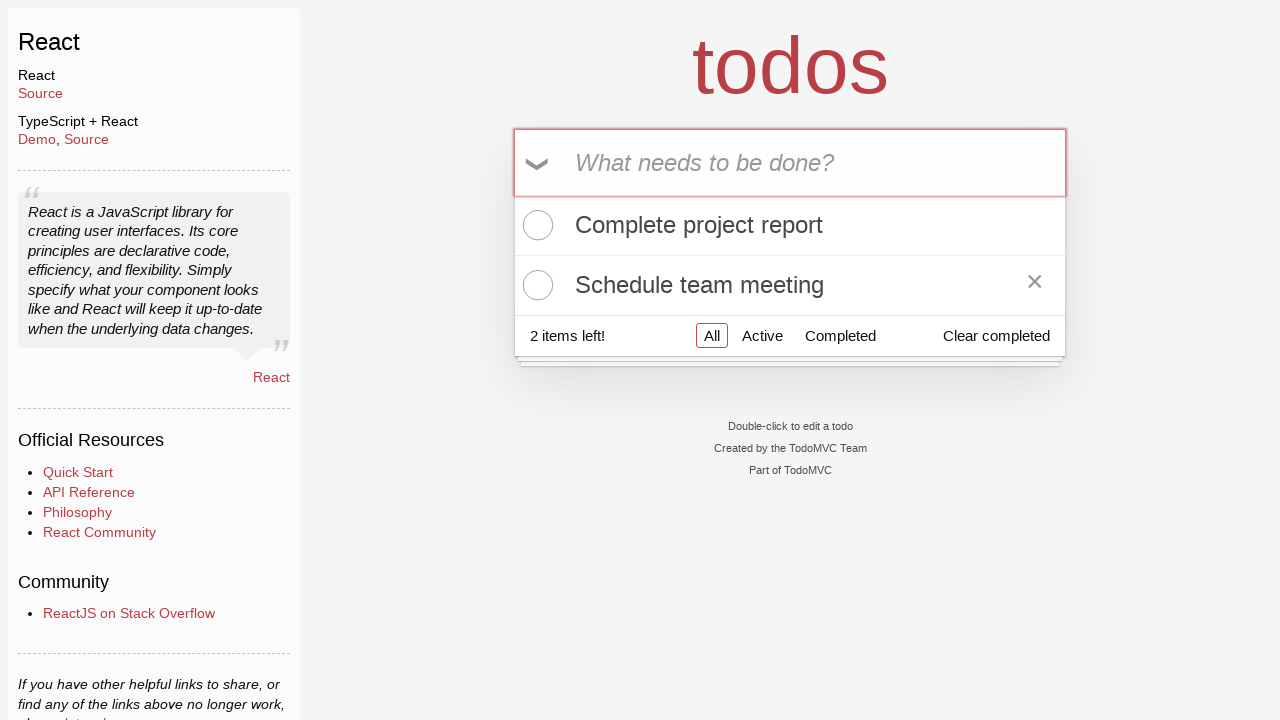

Clicked delete button to remove second todo item at (1035, 285) on .todo-list li button.destroy >> nth=1
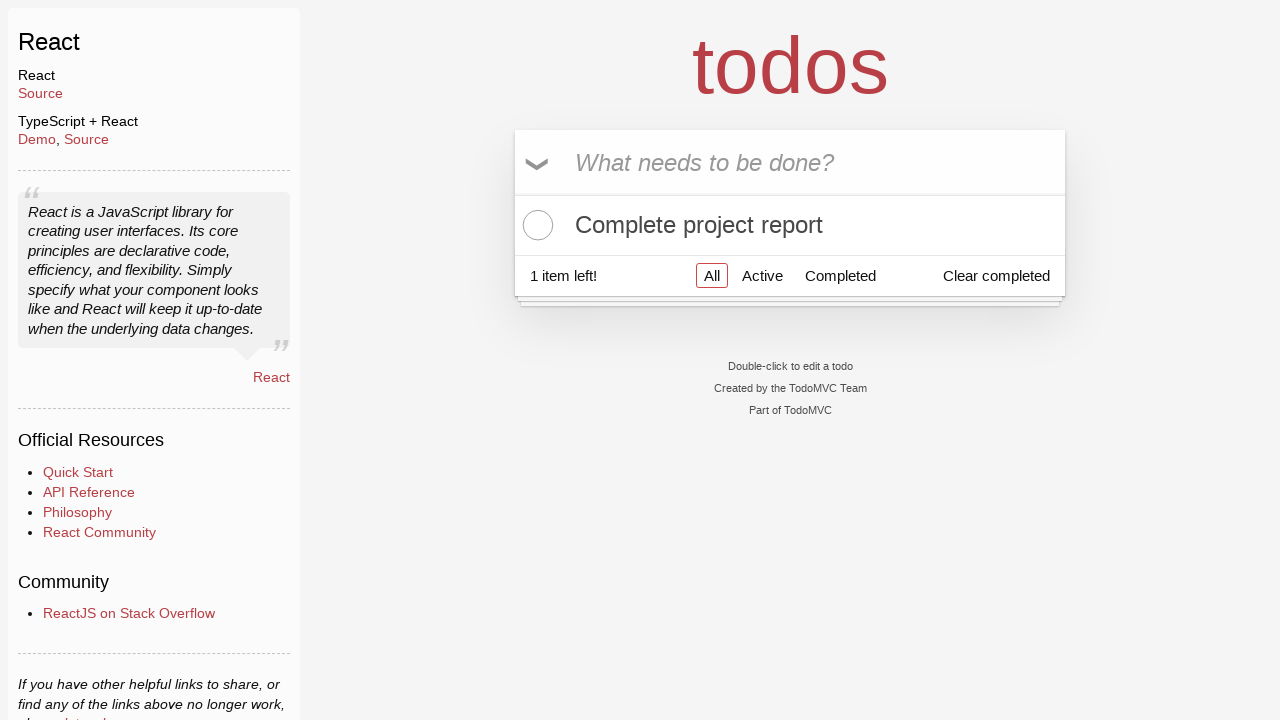

Hovered over first todo item to reveal delete button at (790, 225) on .todo-list li >> nth=0
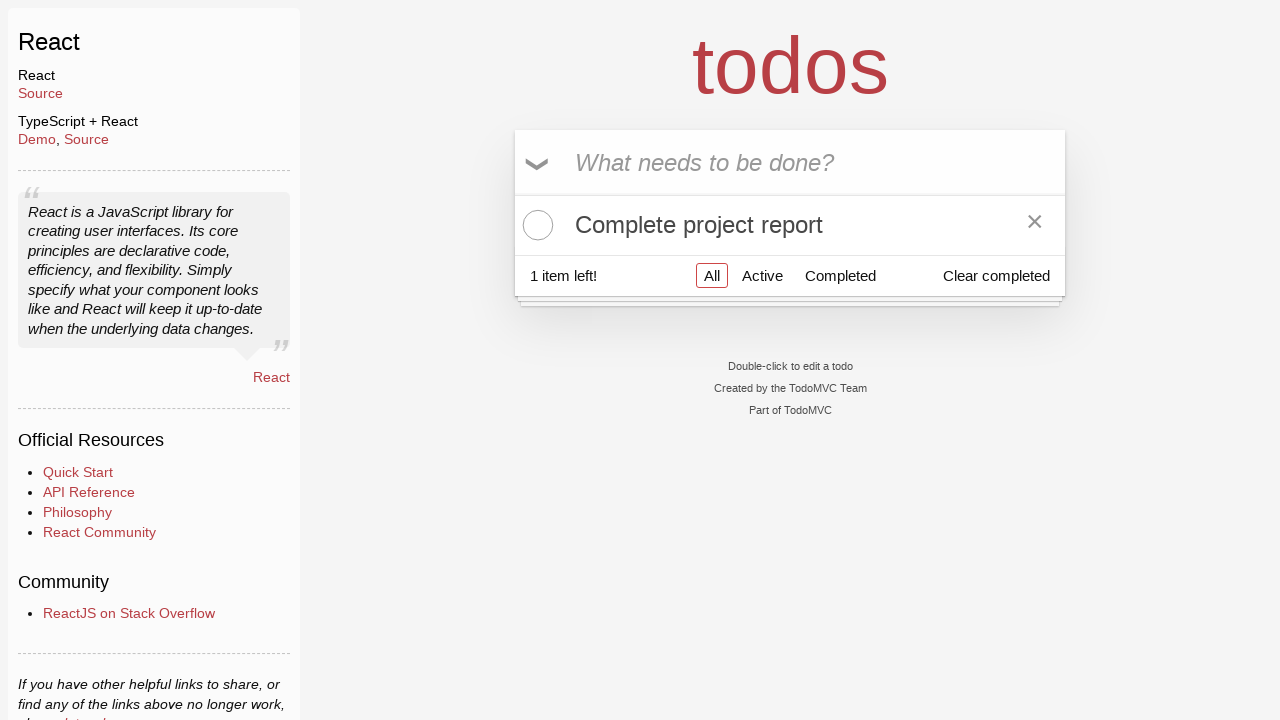

Clicked delete button to remove first todo item at (1035, 225) on .todo-list li button.destroy >> nth=0
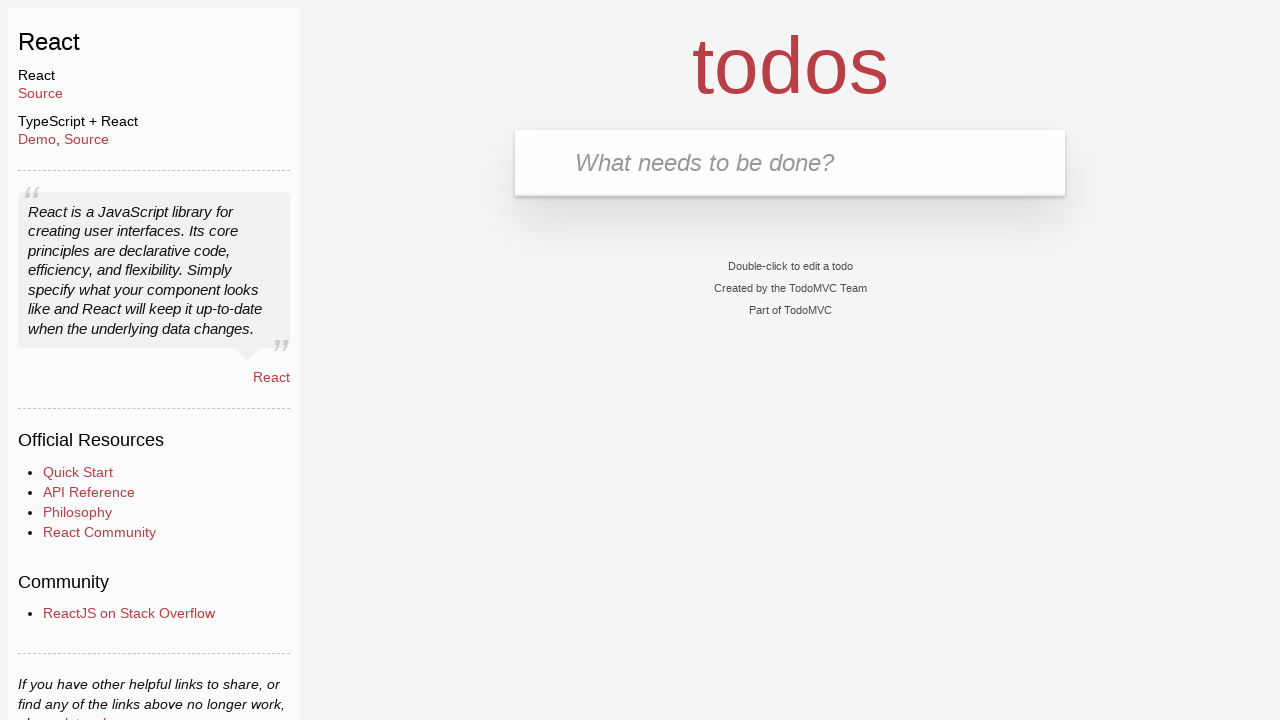

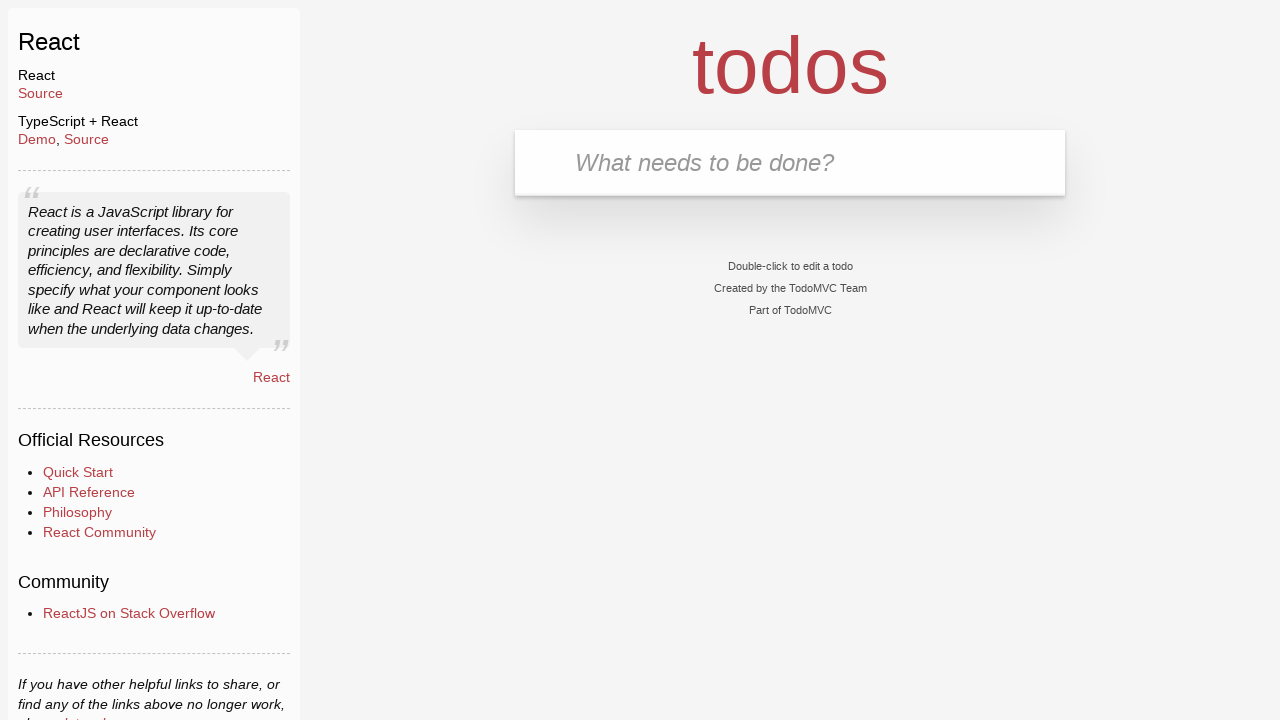